Calculates the sum of two numbers displayed on the page and selects the result from a dropdown menu

Starting URL: http://suninjuly.github.io/selects1.html

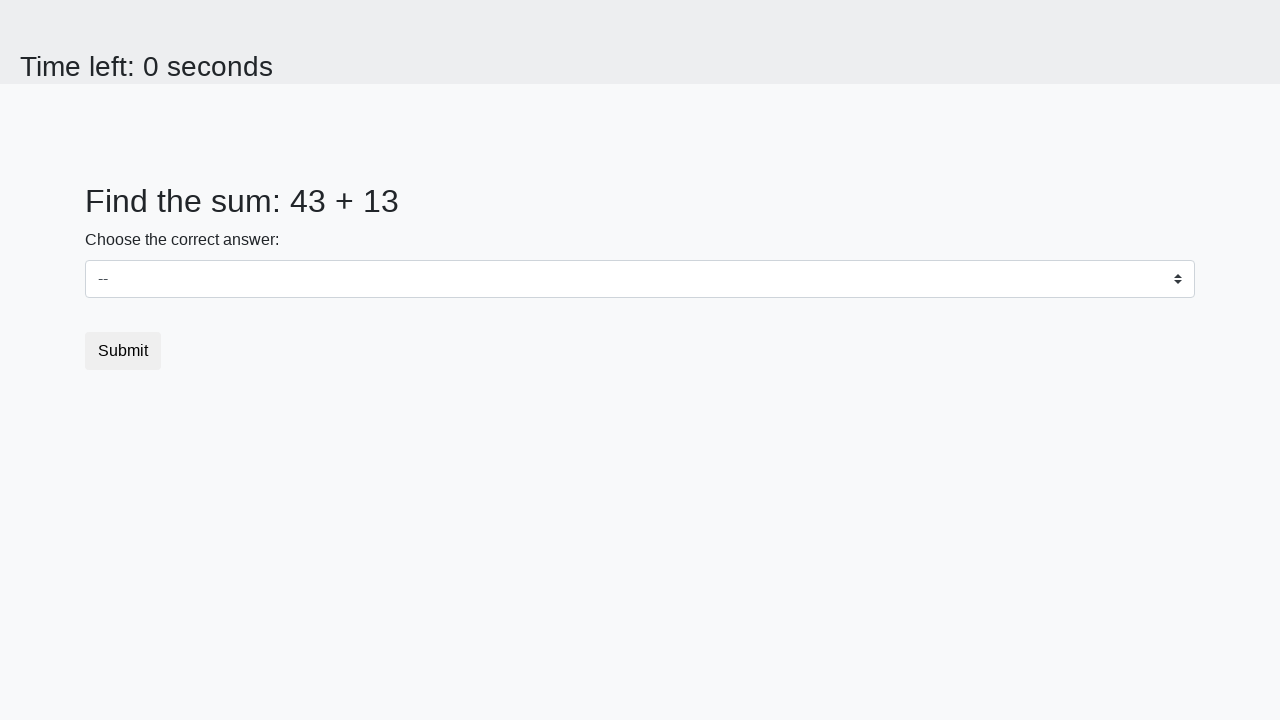

Retrieved first number from page
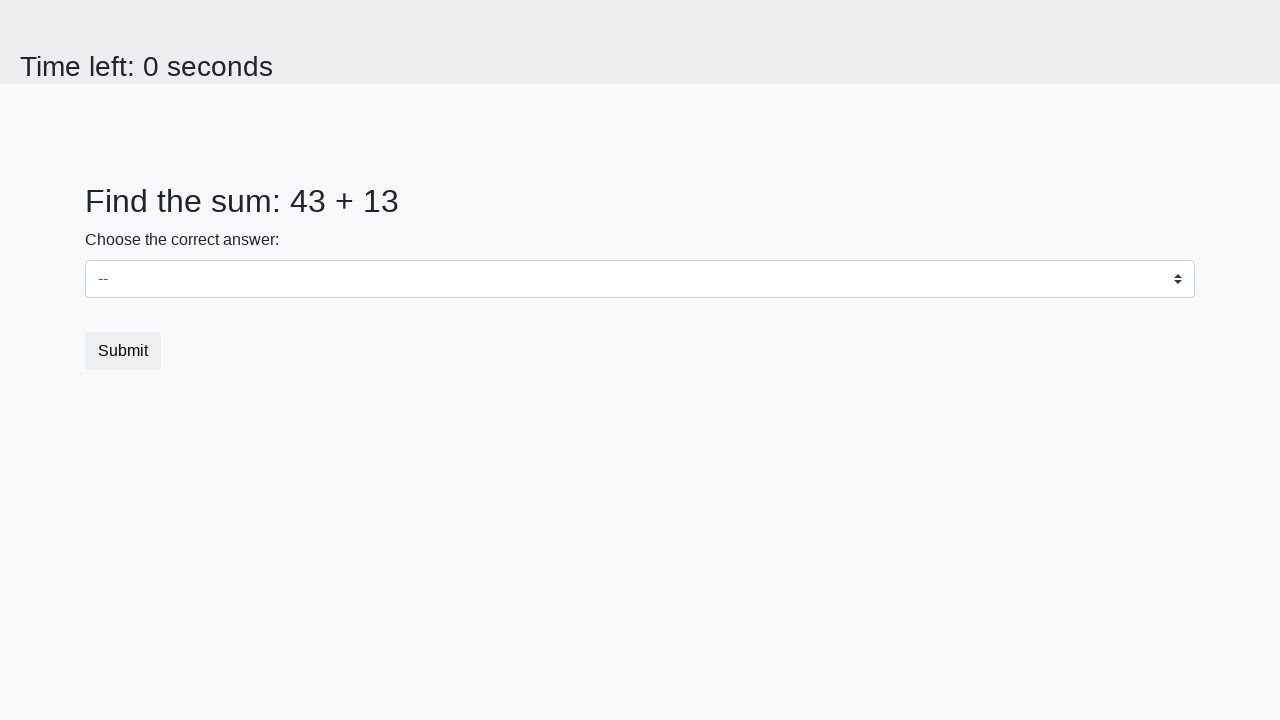

Retrieved second number from page
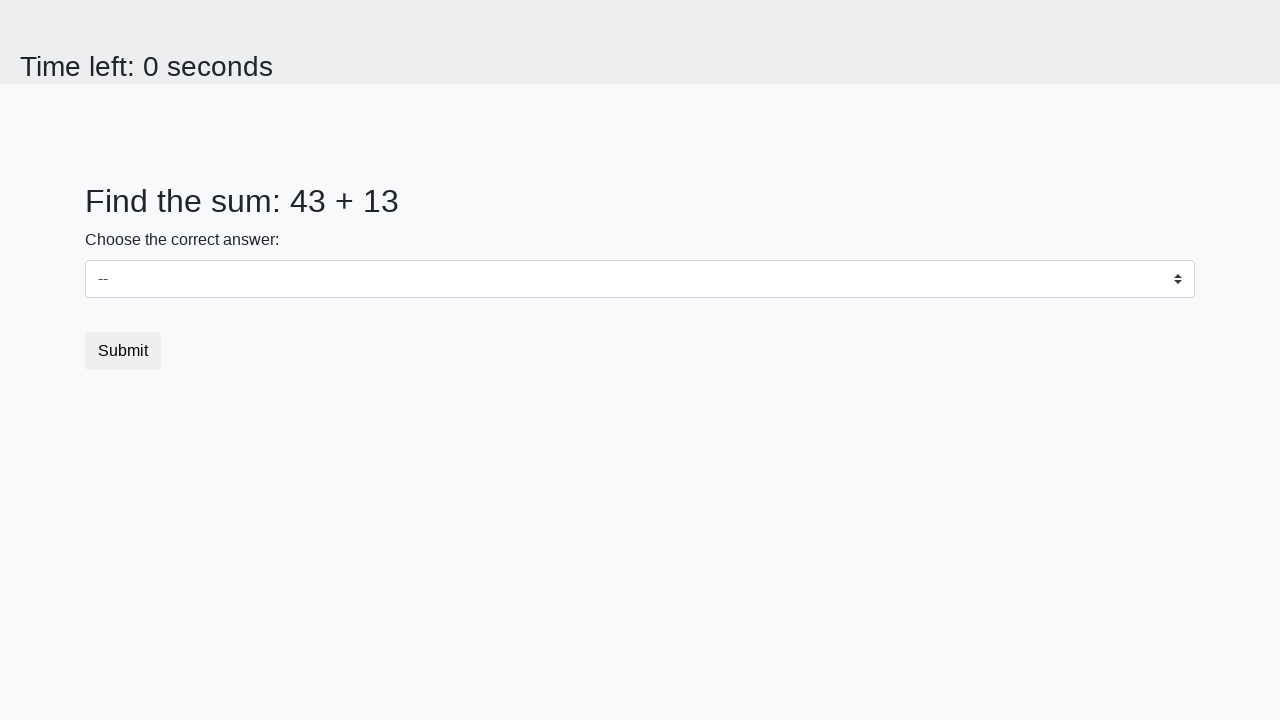

Calculated sum: 43 + 13 = 56
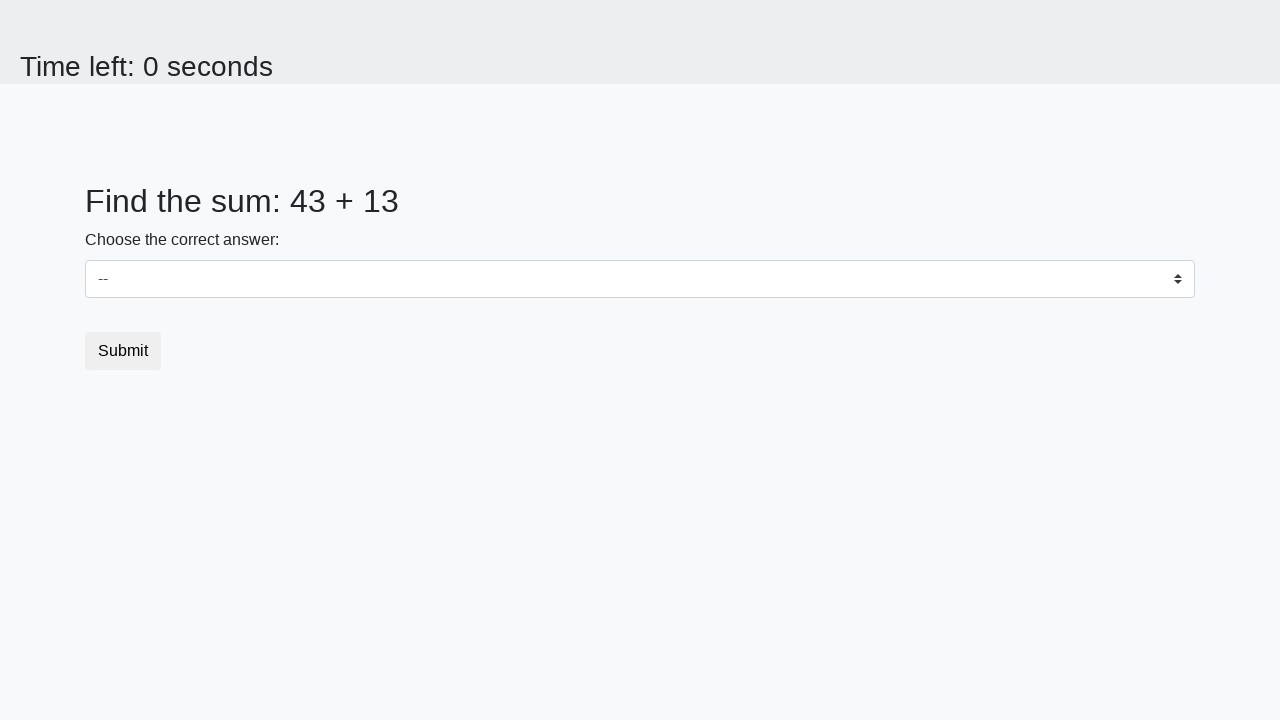

Selected calculated result '56' from dropdown on #dropdown
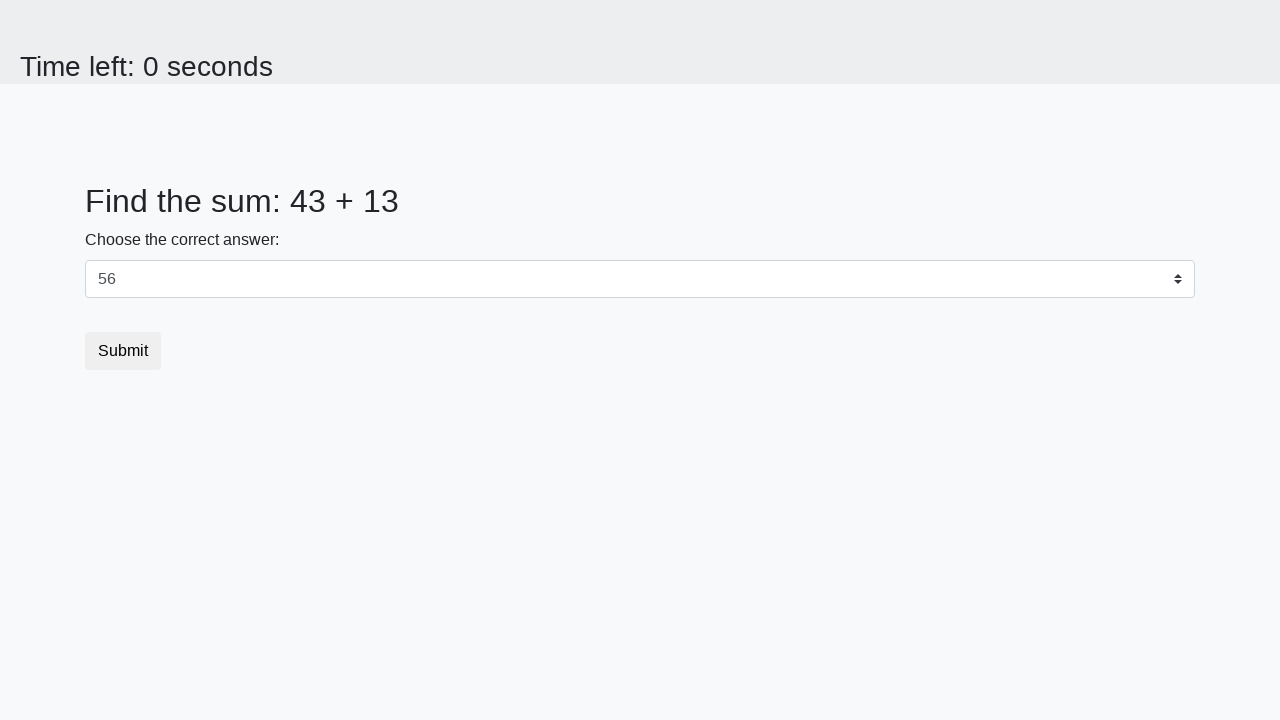

Clicked submit button at (123, 351) on .btn
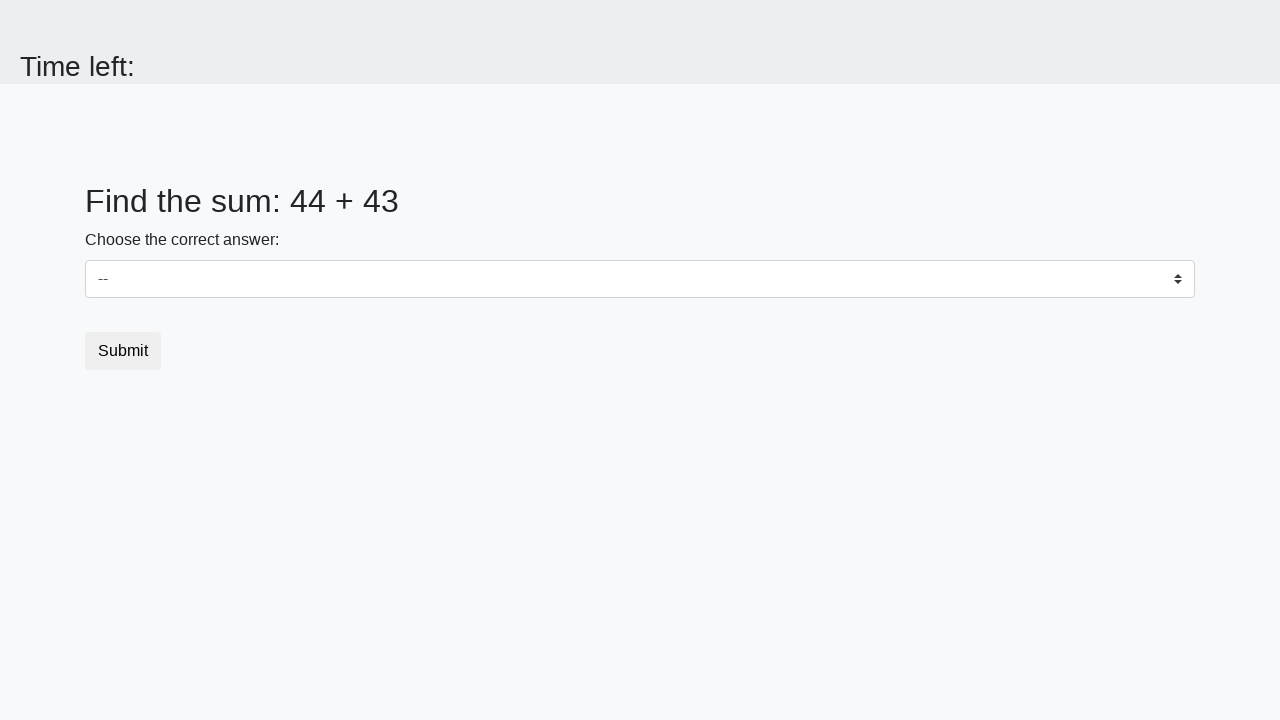

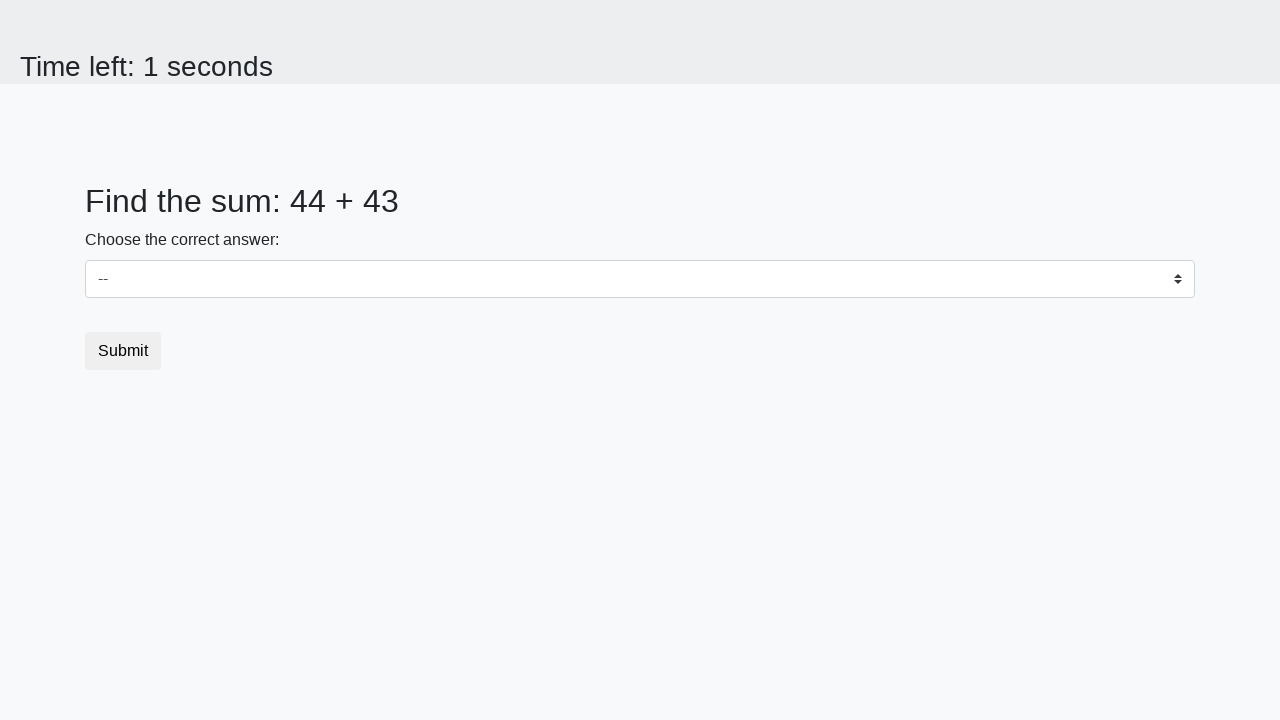